Tests the triangle type calculator by entering three different sides (6, 8, 10) and verifying the result is identified as a Scalene triangle

Starting URL: https://testpages.eviltester.com/styled/apps/triangle/triangle001.html

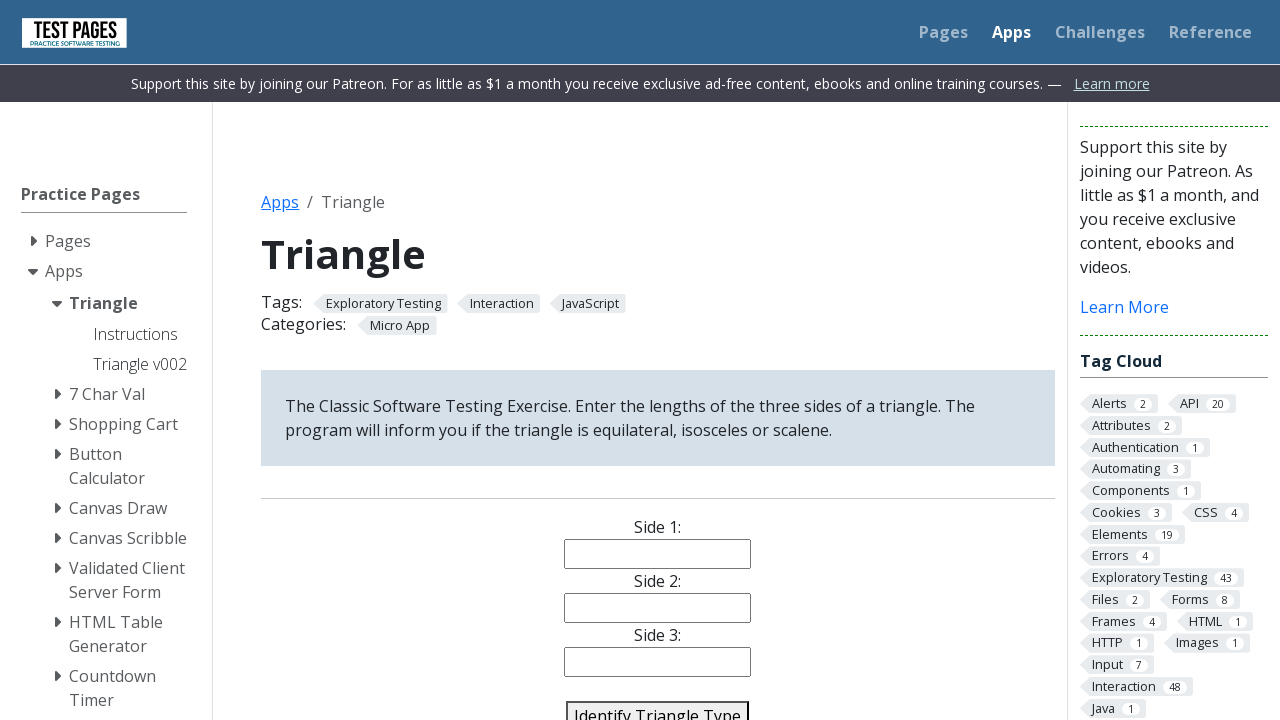

Filled side1 input field with '6' on #side1
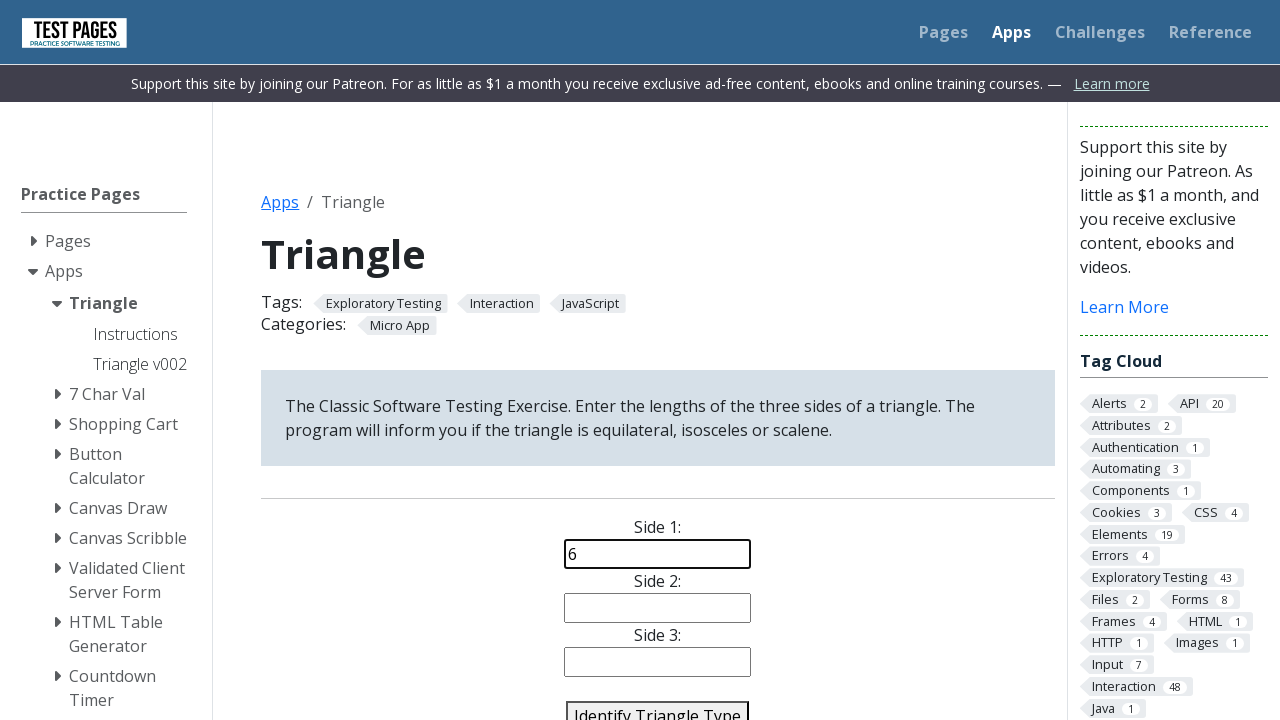

Filled side2 input field with '8' on #side2
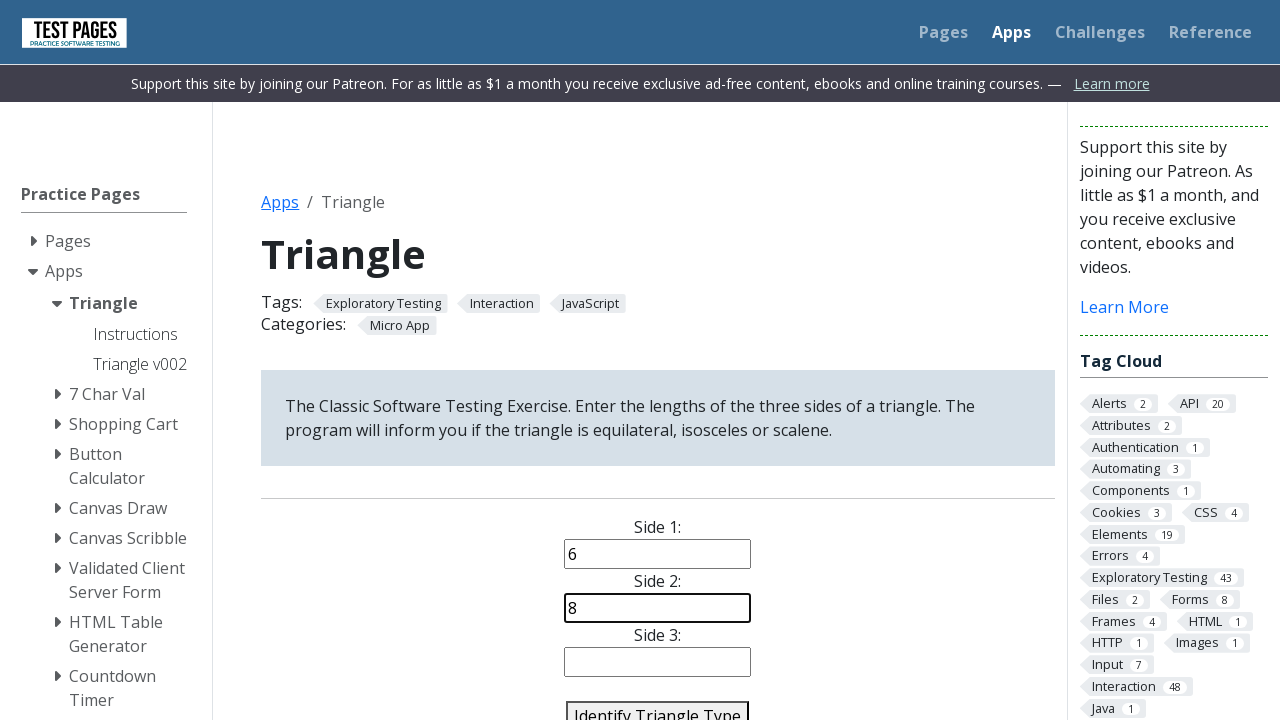

Filled side3 input field with '10' on #side3
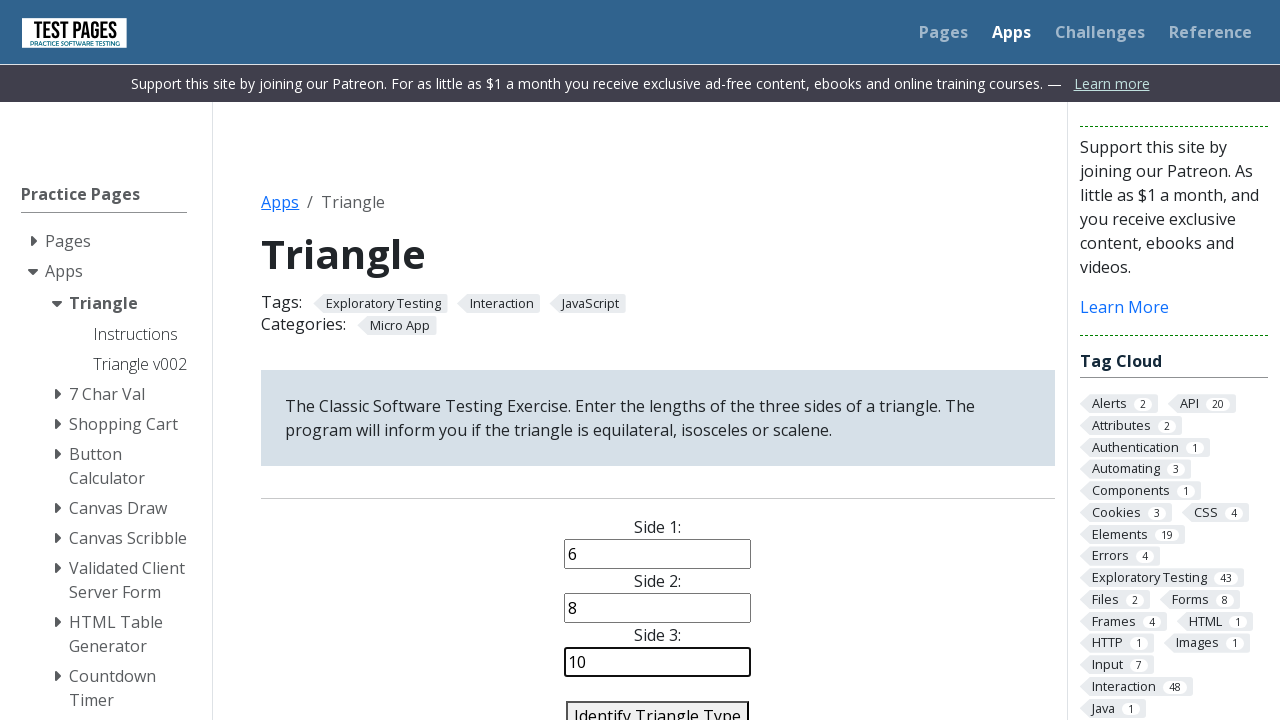

Clicked identify triangle button to calculate triangle type at (658, 705) on #identify-triangle-action
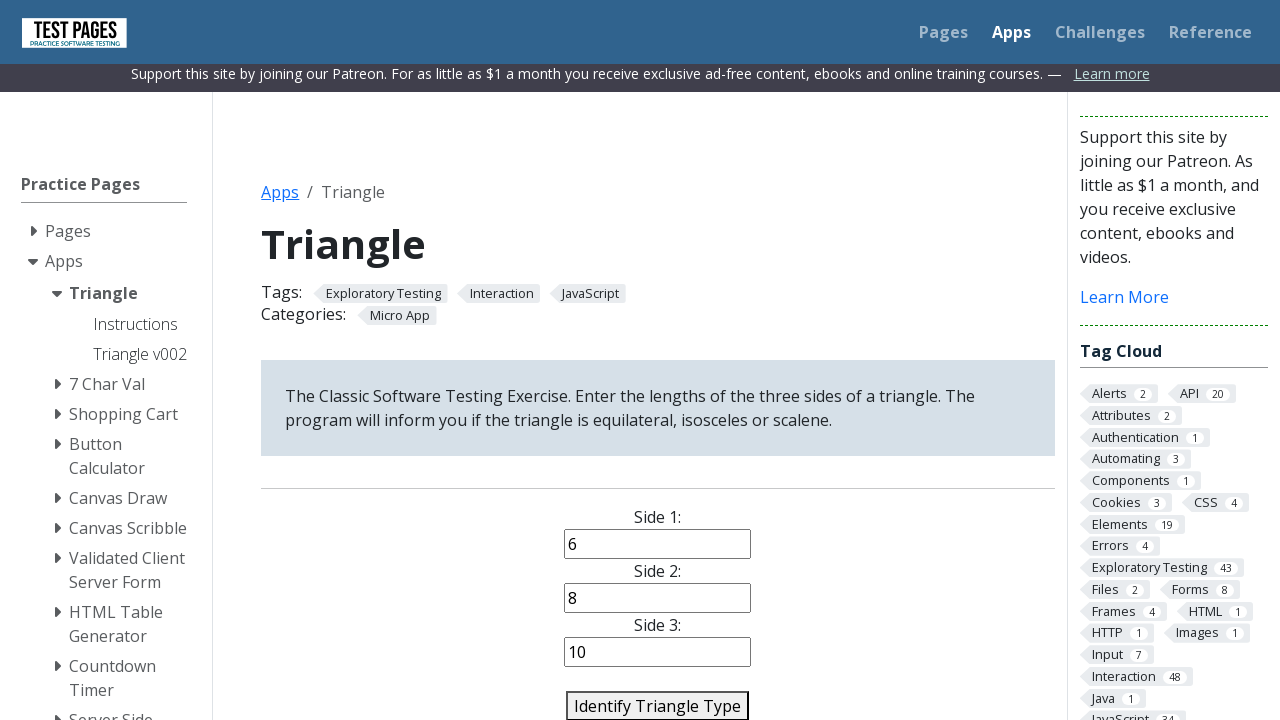

Triangle type result element loaded and is visible
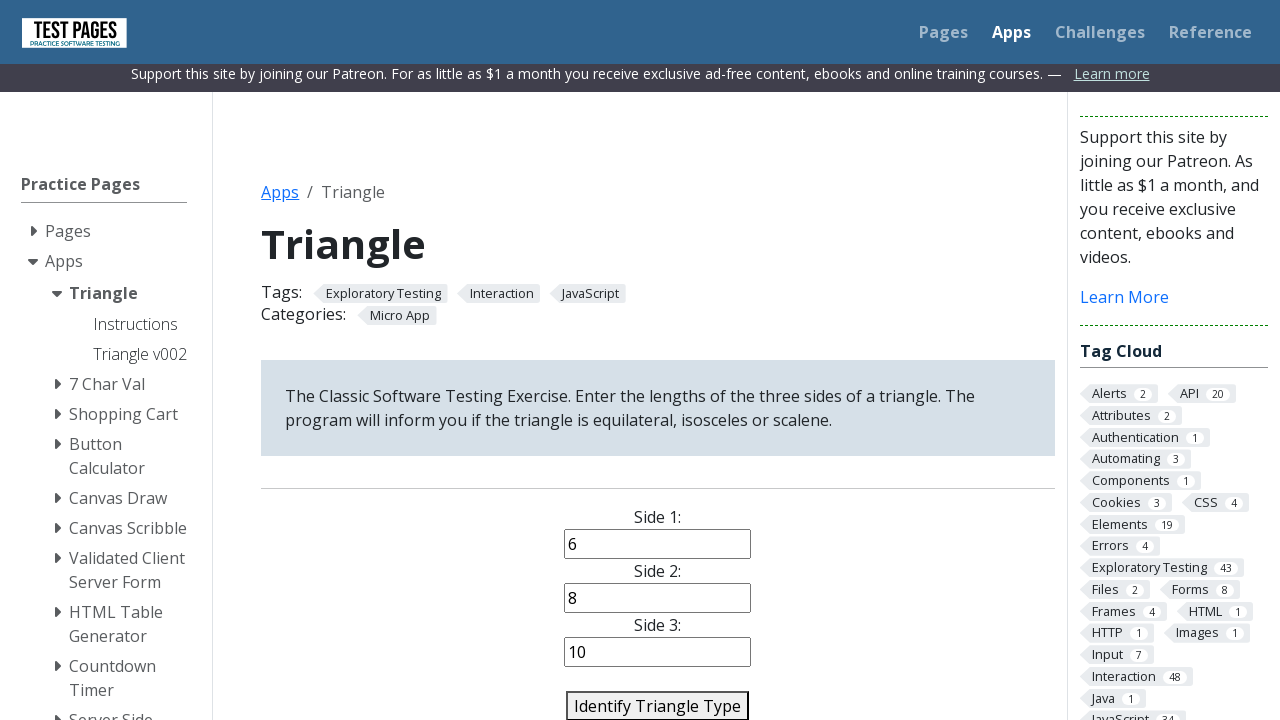

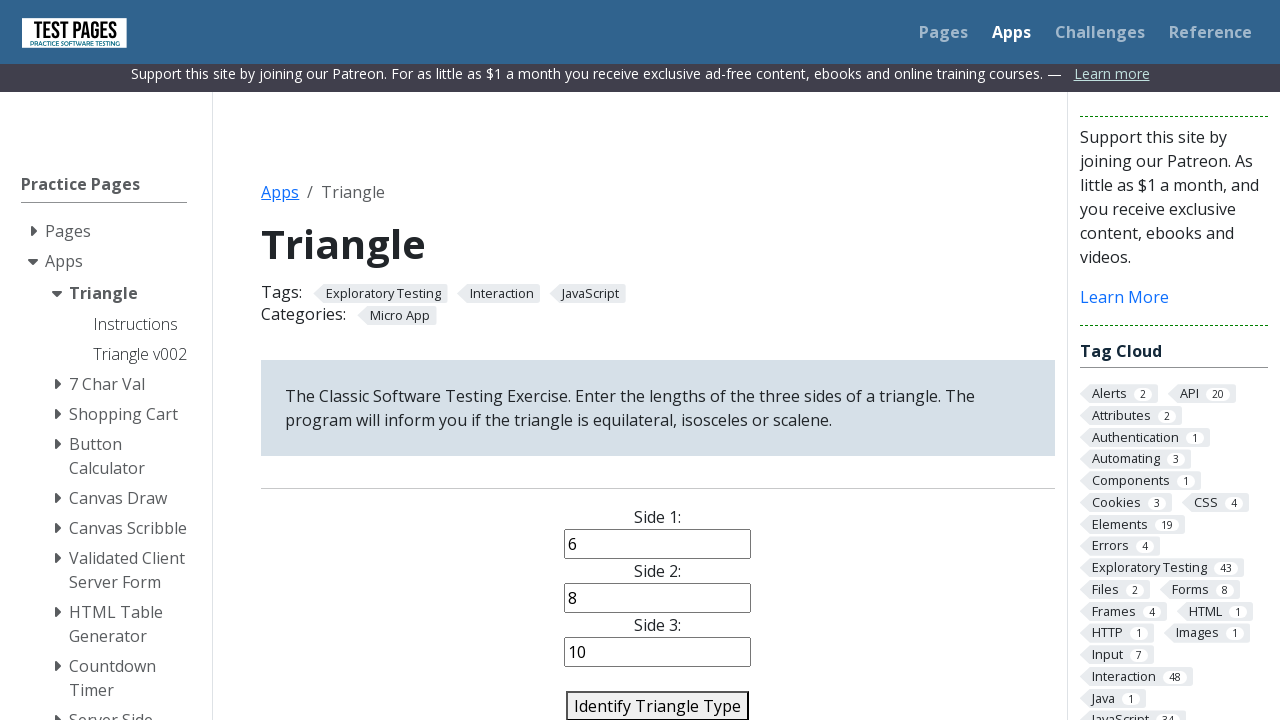